Tests a registration form by filling three required input fields with test data, submitting the form, and verifying that a success message "Congratulations! You have successfully registered!" is displayed.

Starting URL: http://suninjuly.github.io/registration1.html

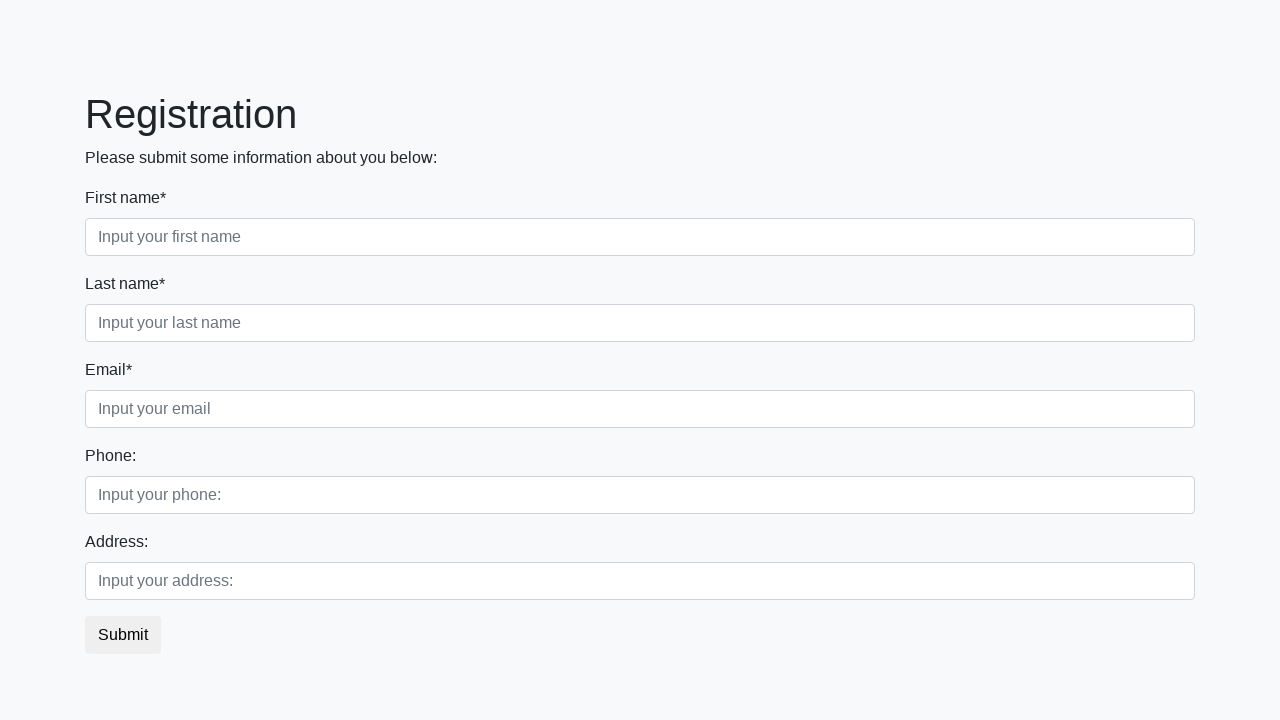

Navigated to registration form page
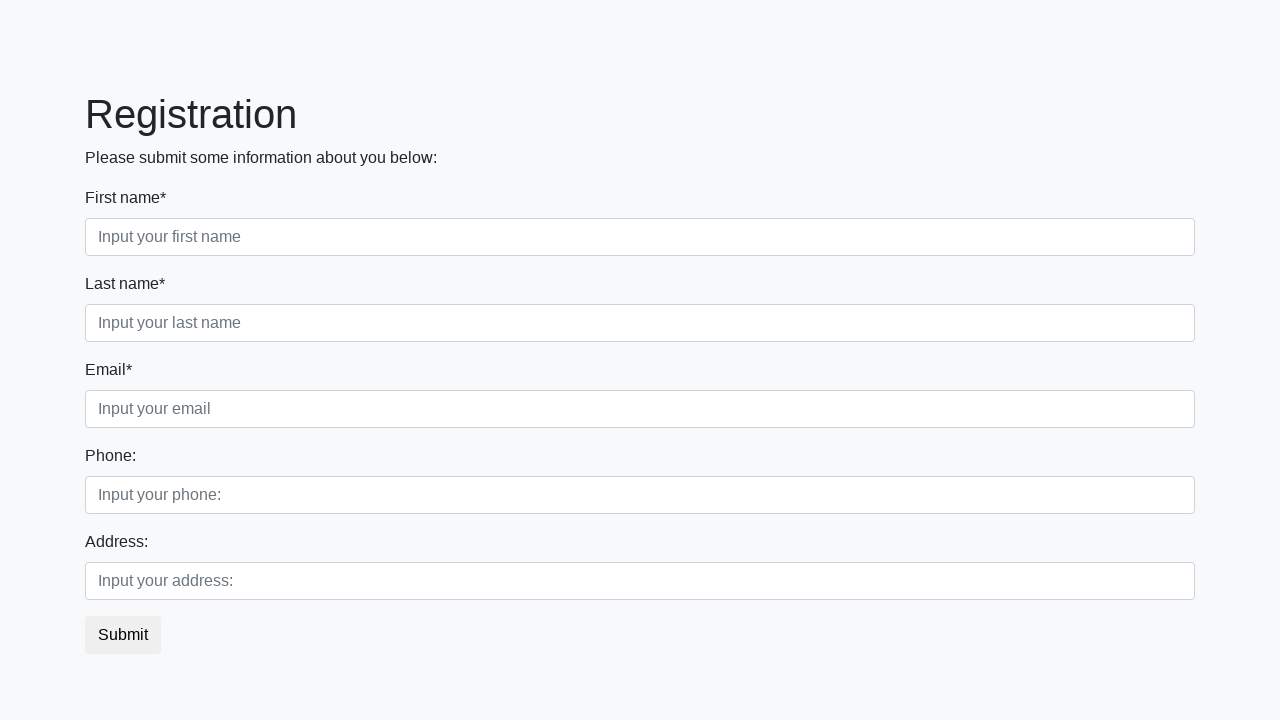

Filled first name field with 'John' on input.form-control.first[required]
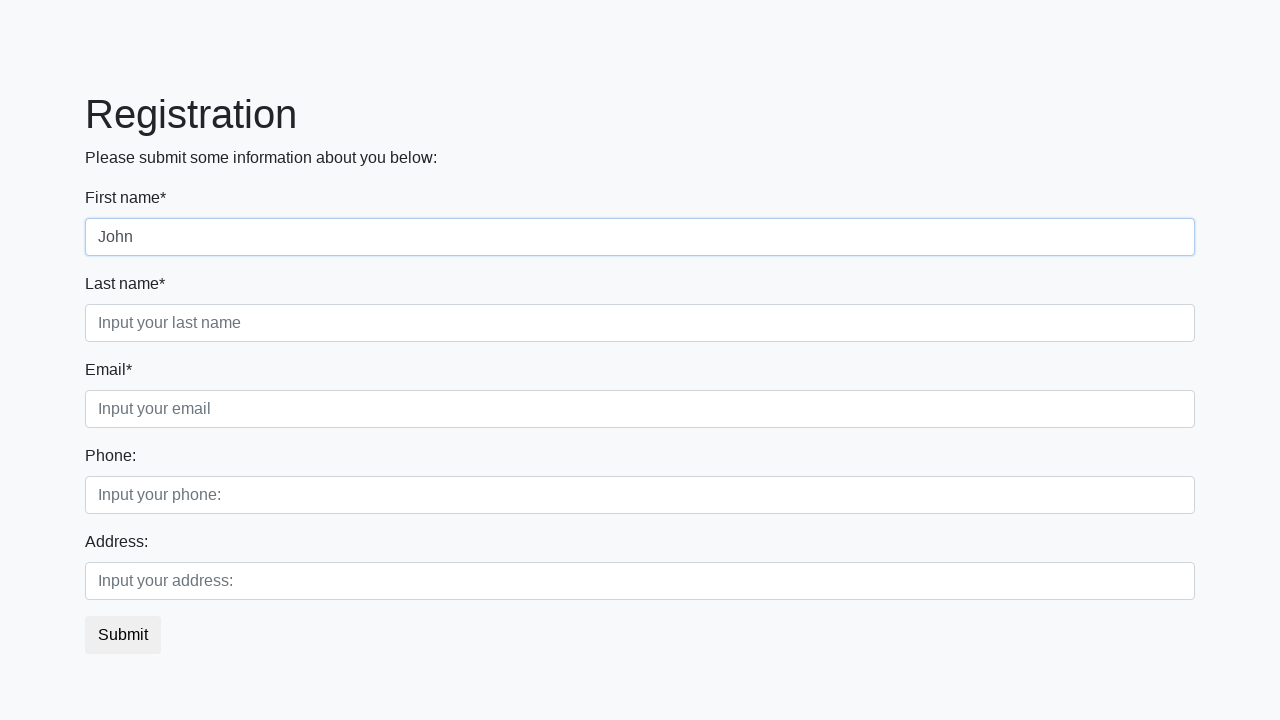

Filled last name field with 'Doe' on input.form-control.second[required]
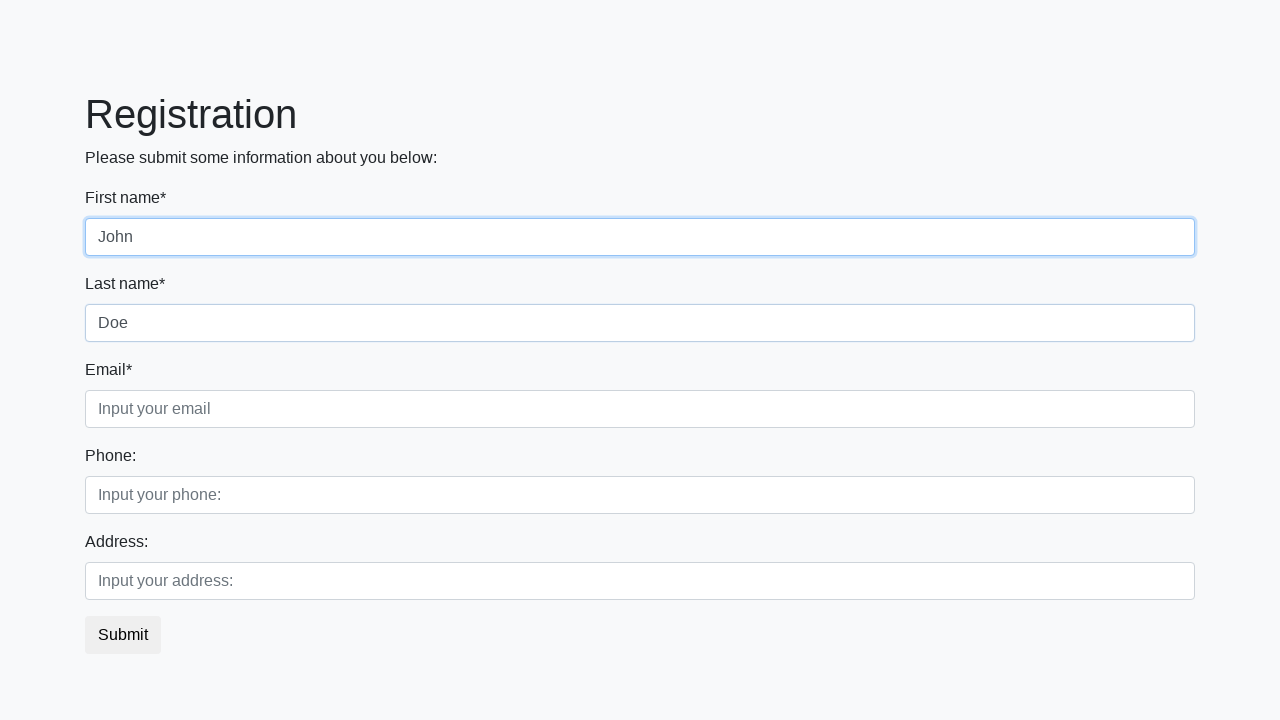

Filled email field with 'johndoe@example.com' on input.form-control.third[required]
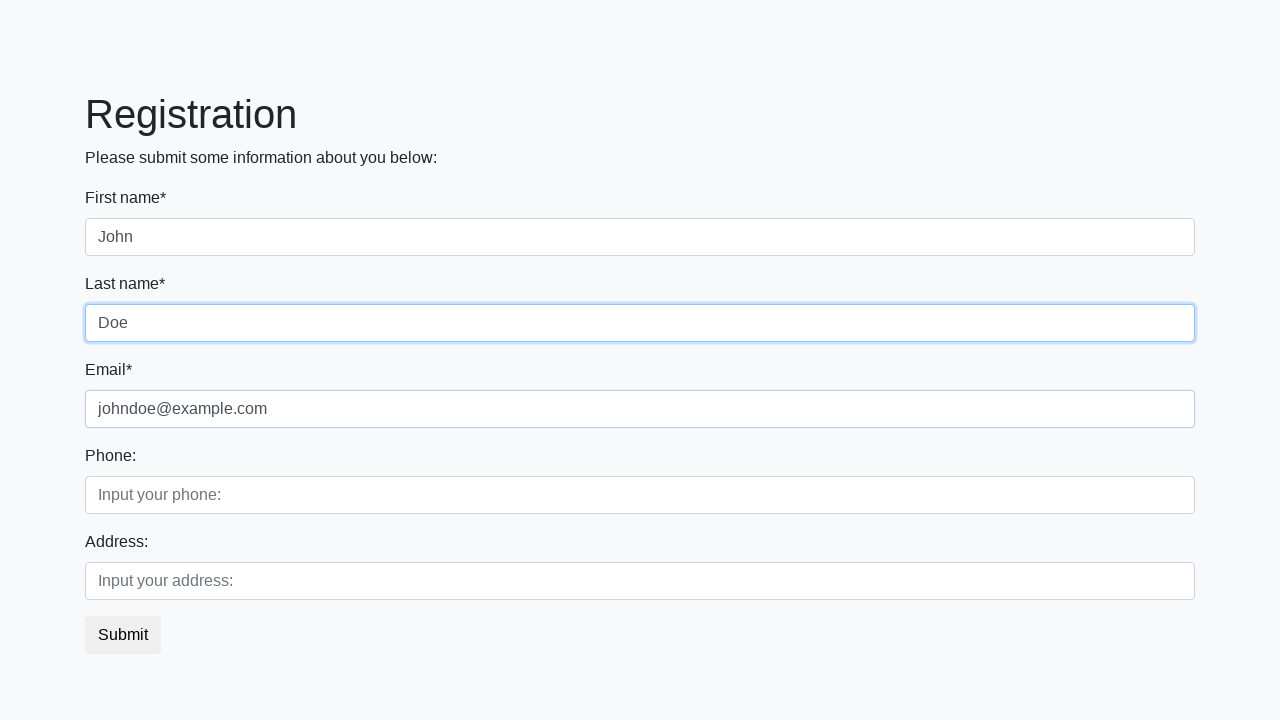

Clicked submit button to register at (123, 635) on button.btn
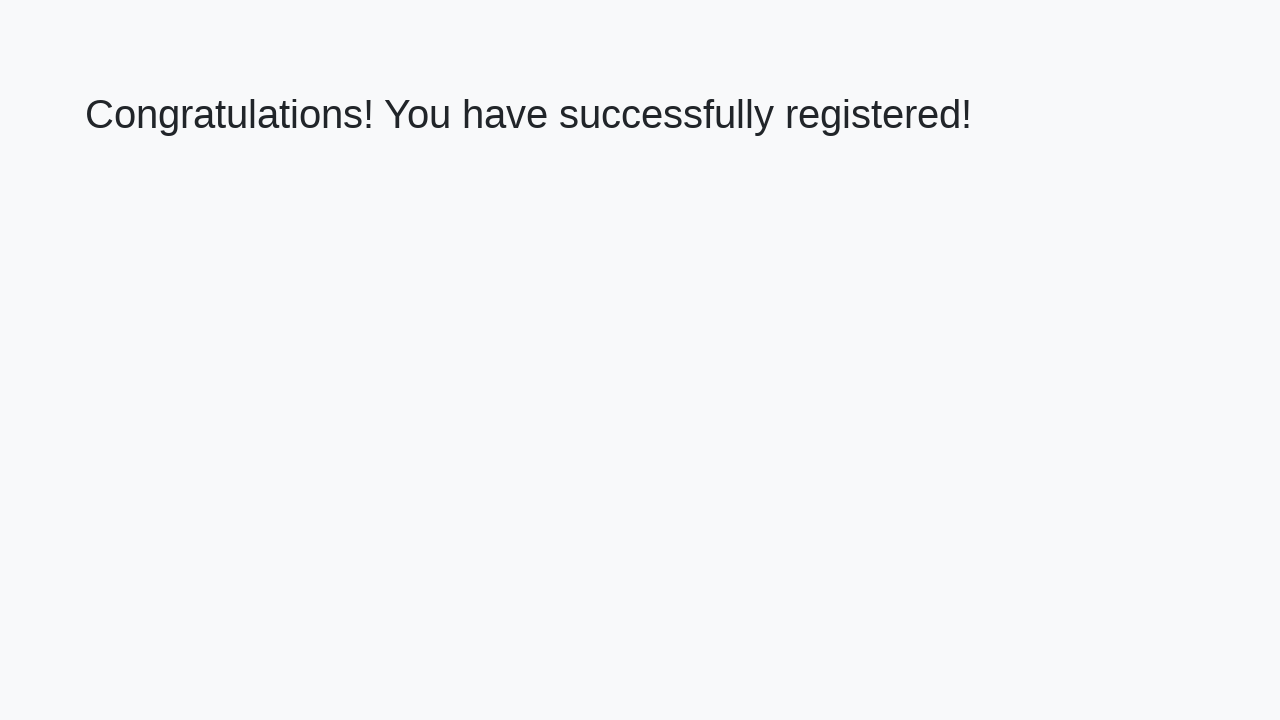

Success message header appeared
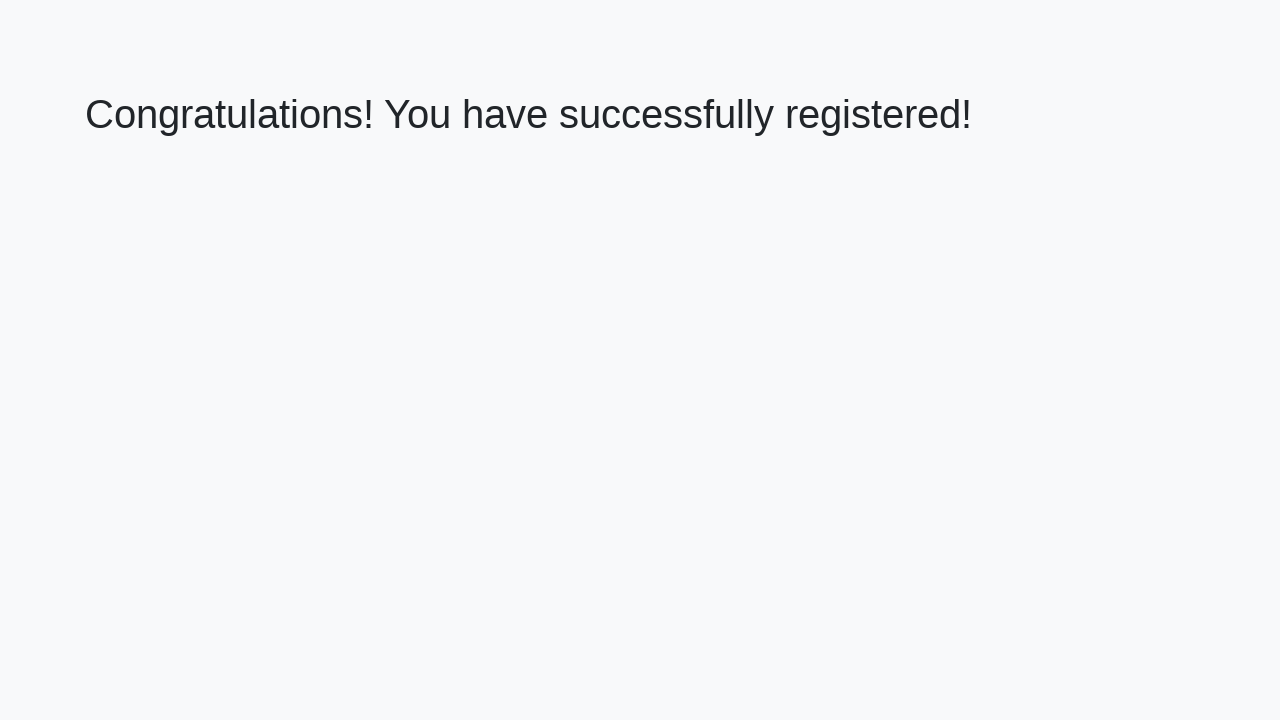

Retrieved success message text
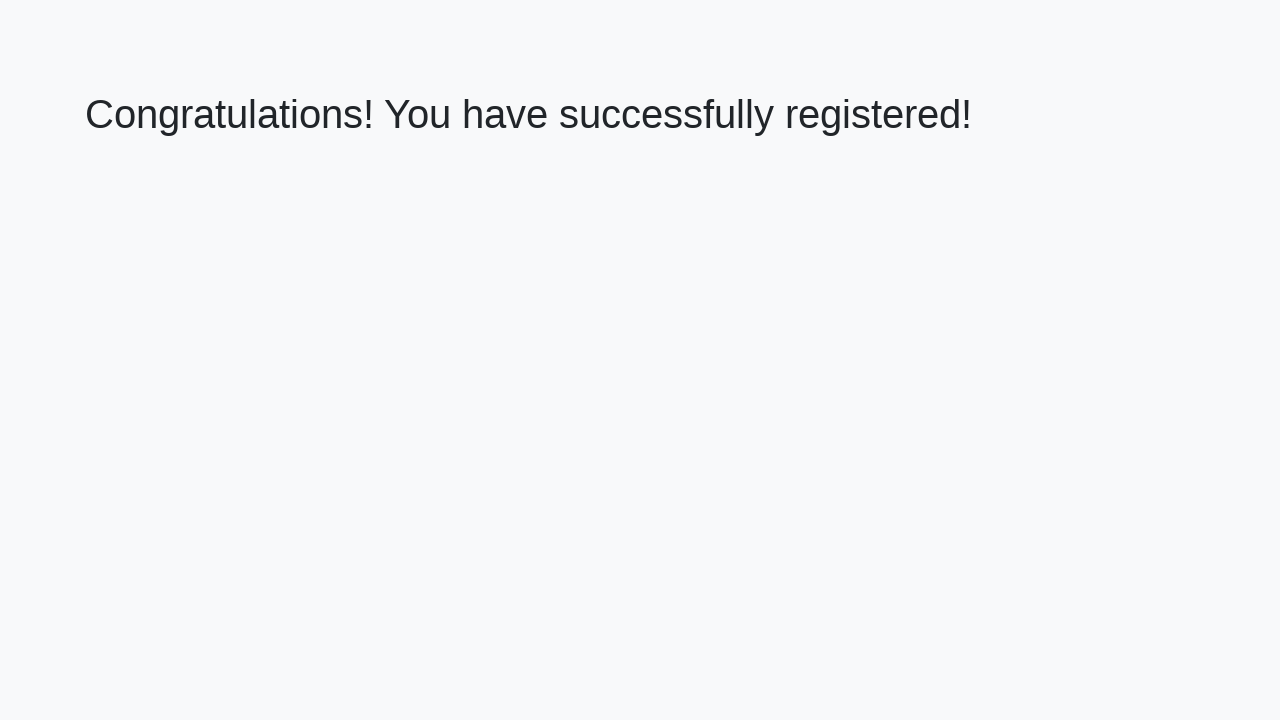

Verified success message: 'Congratulations! You have successfully registered!'
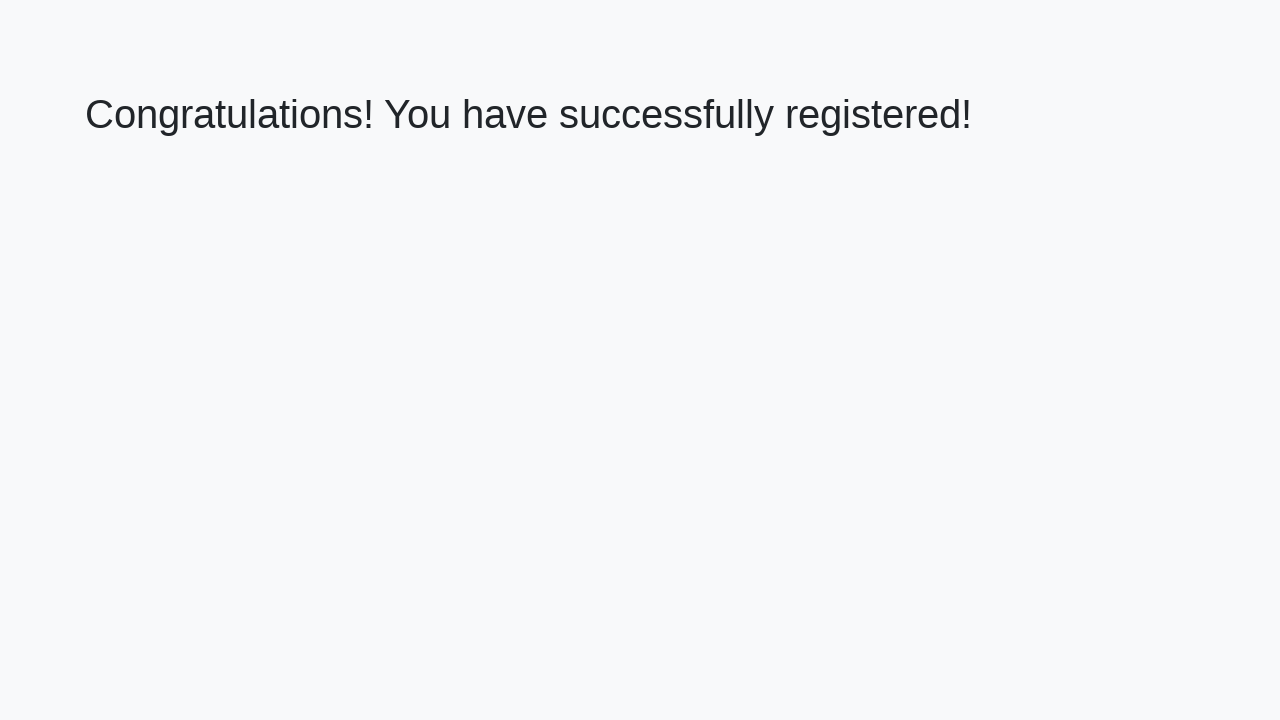

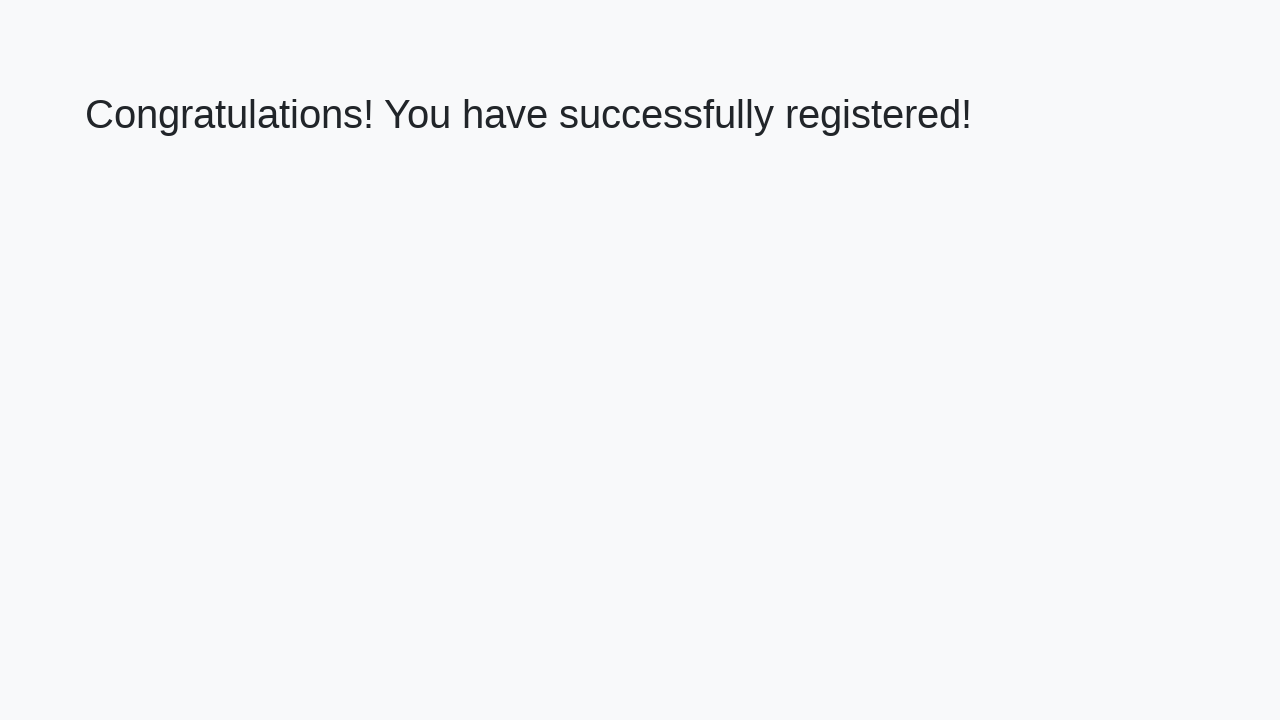